Tests the SWAPI interactive API explorer with an invalid specific character ID to verify error handling

Starting URL: https://swapi.dev/

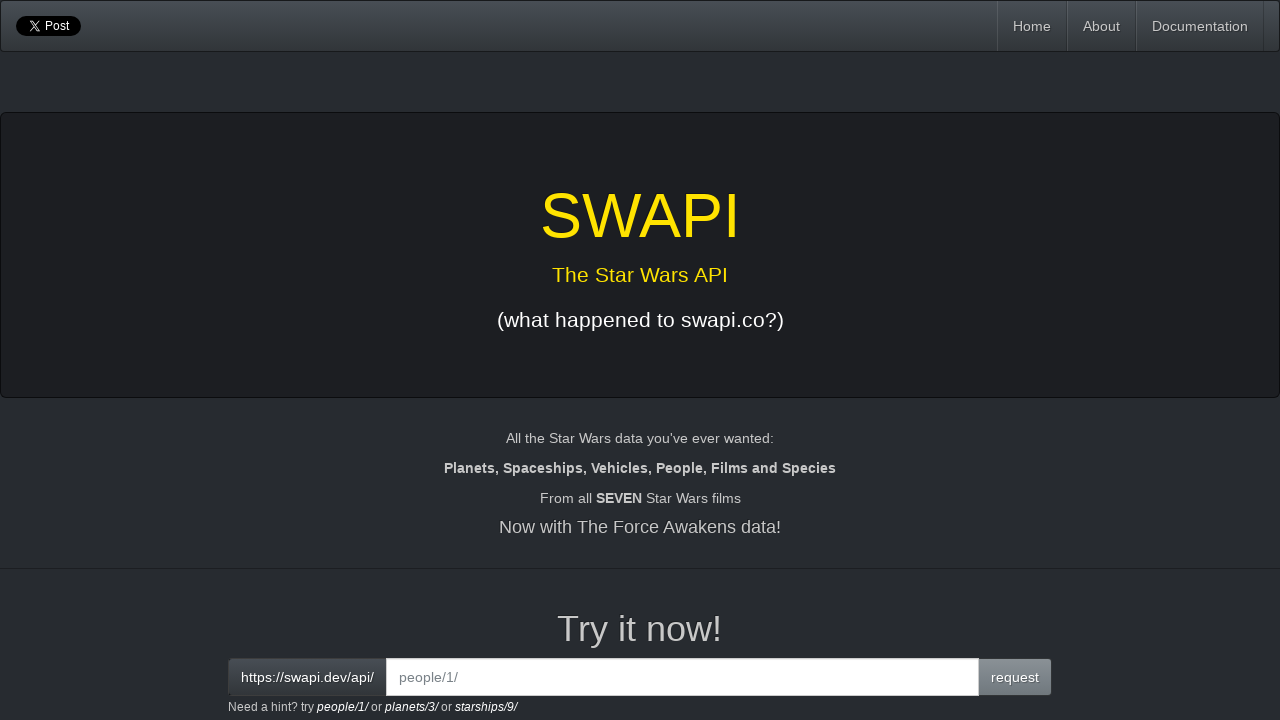

Filled interactive input field with invalid character ID endpoint 'people/202/' on #interactive
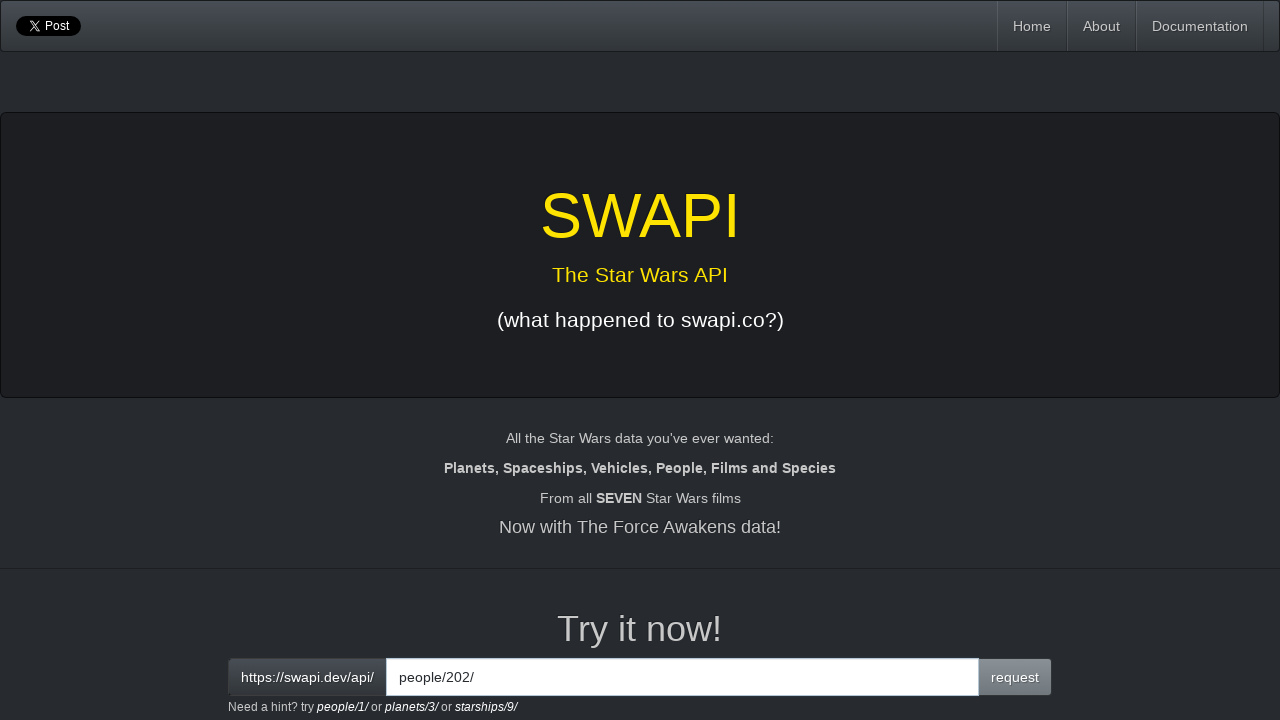

Clicked the request button to submit invalid character ID query at (1015, 677) on button.btn.btn-primary
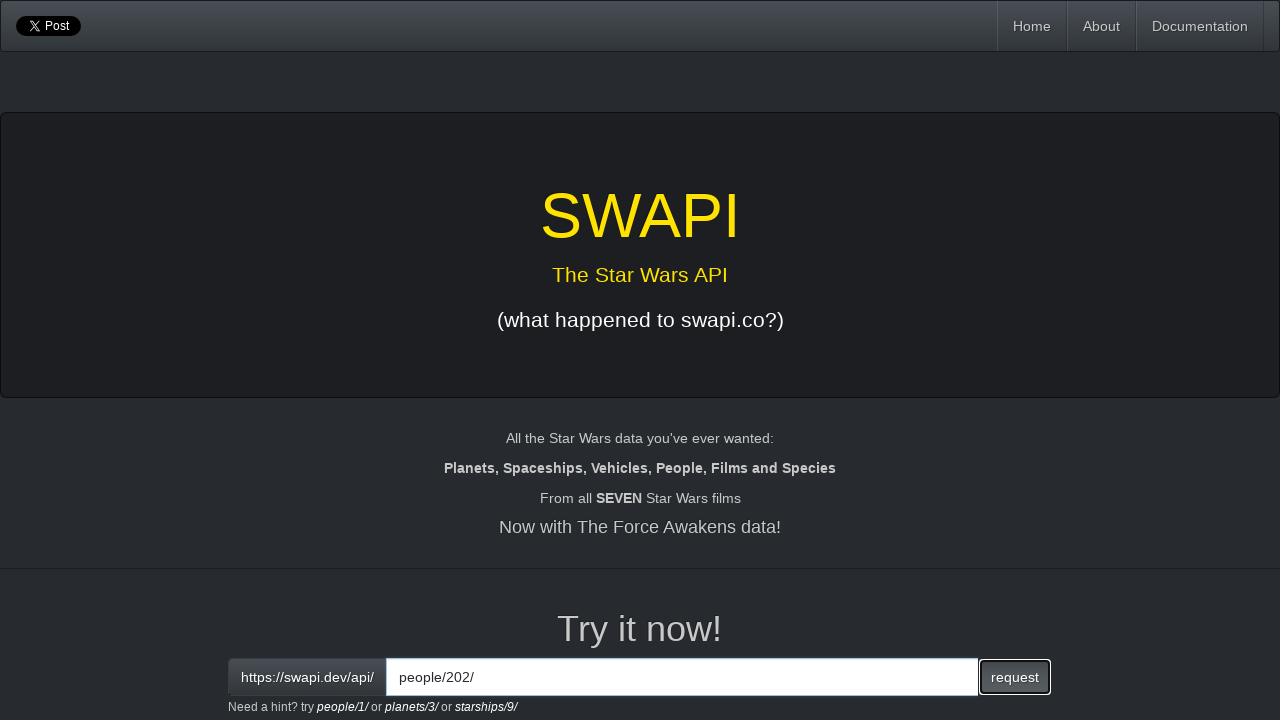

Verified that error output is displayed for invalid character ID
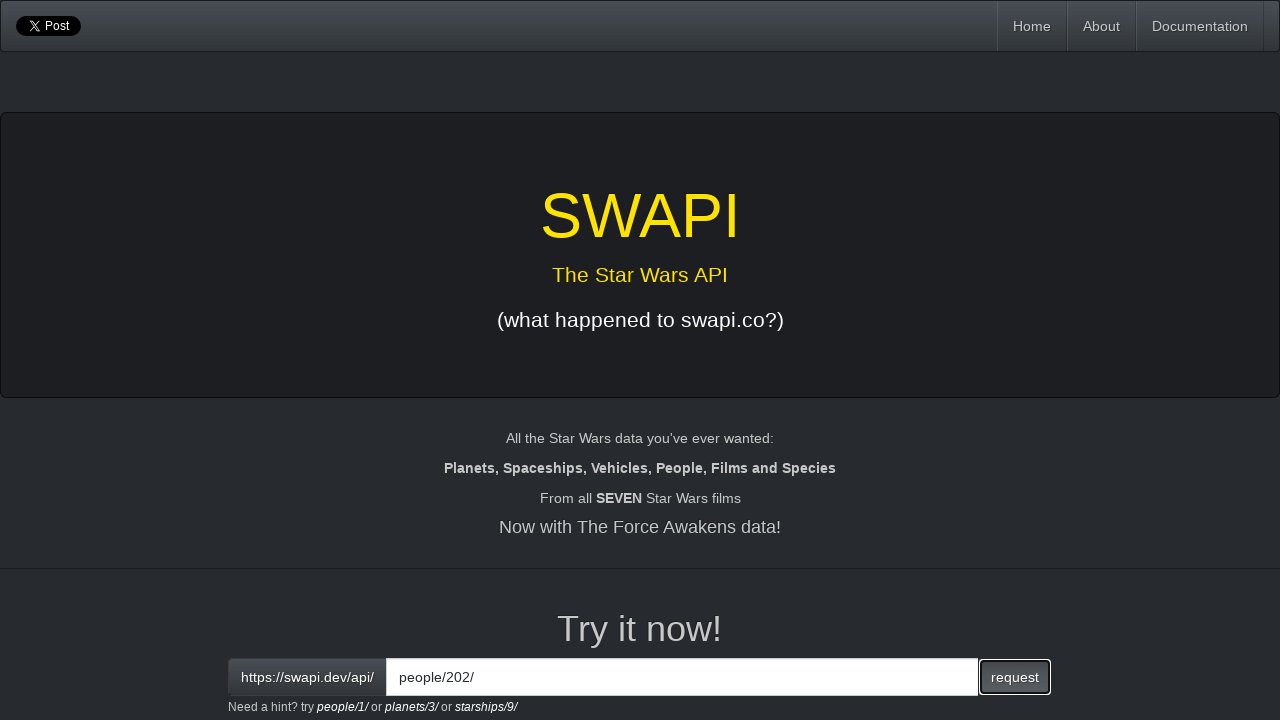

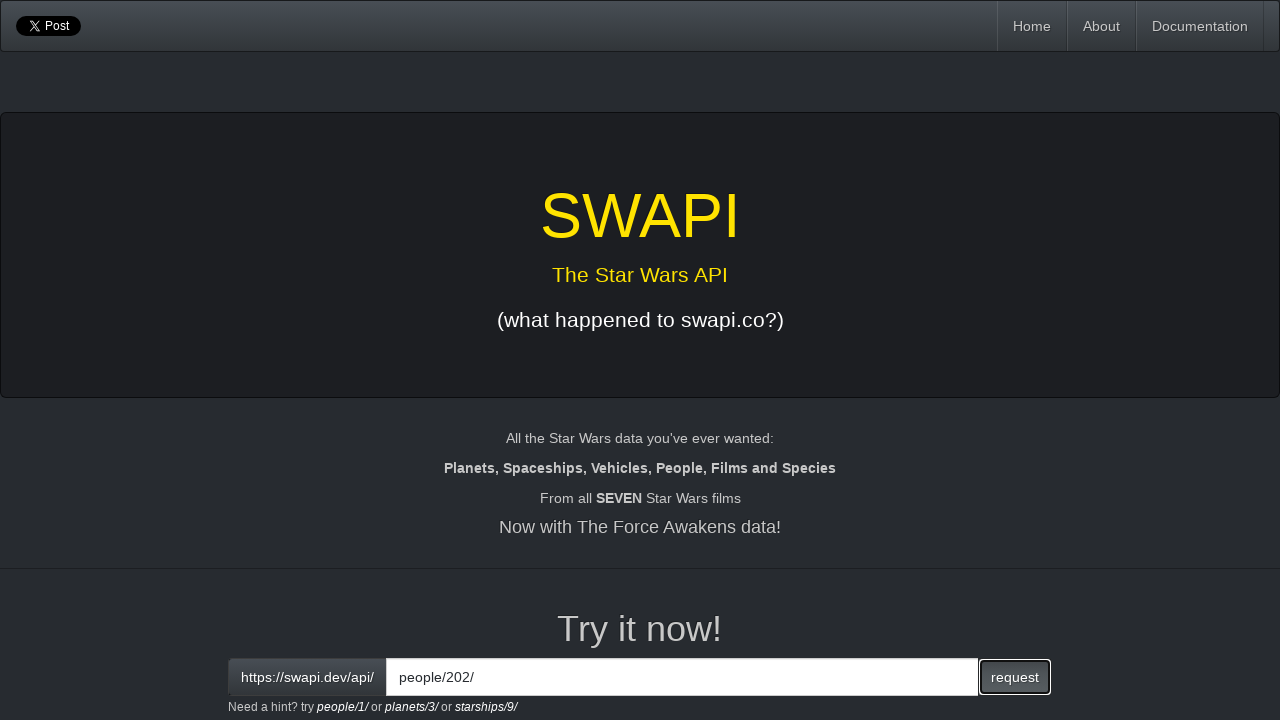